Navigates through Starbucks Korea store locator by selecting region (Seoul) and district to view store listings

Starting URL: https://www.starbucks.co.kr/store/store_map.do?disp=quick

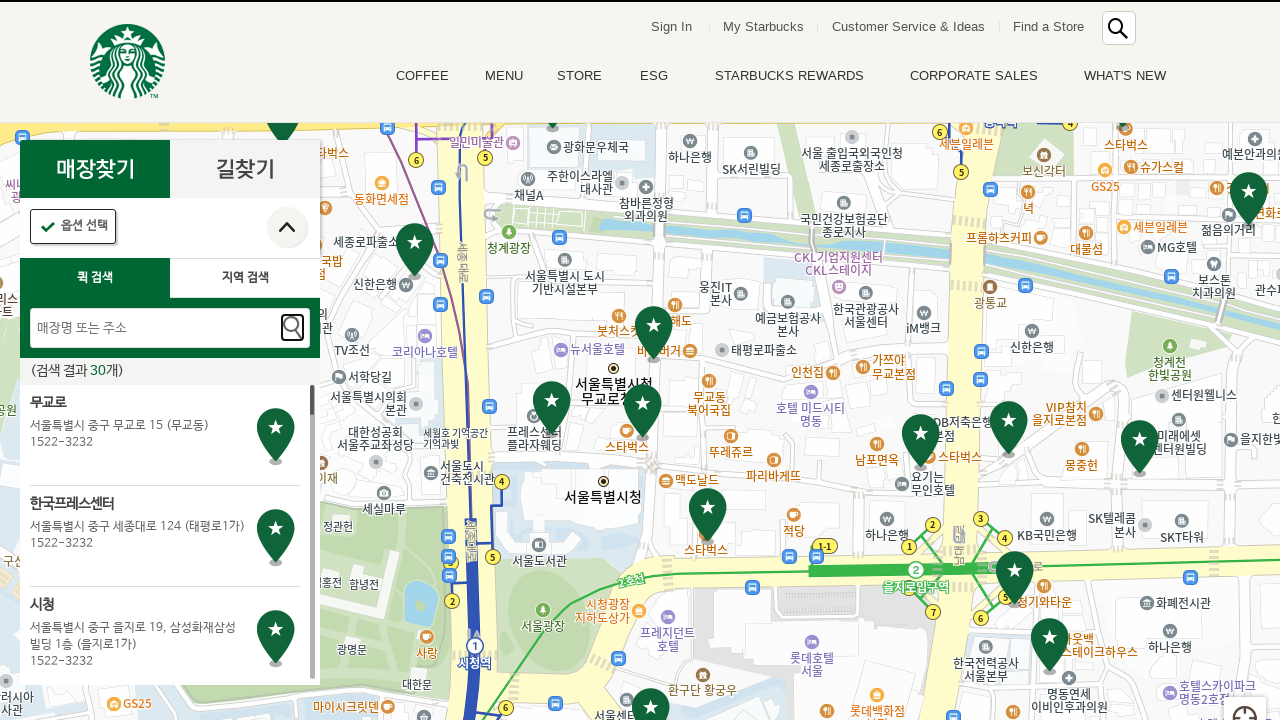

Clicked location search button at (245, 278) on .loca_search
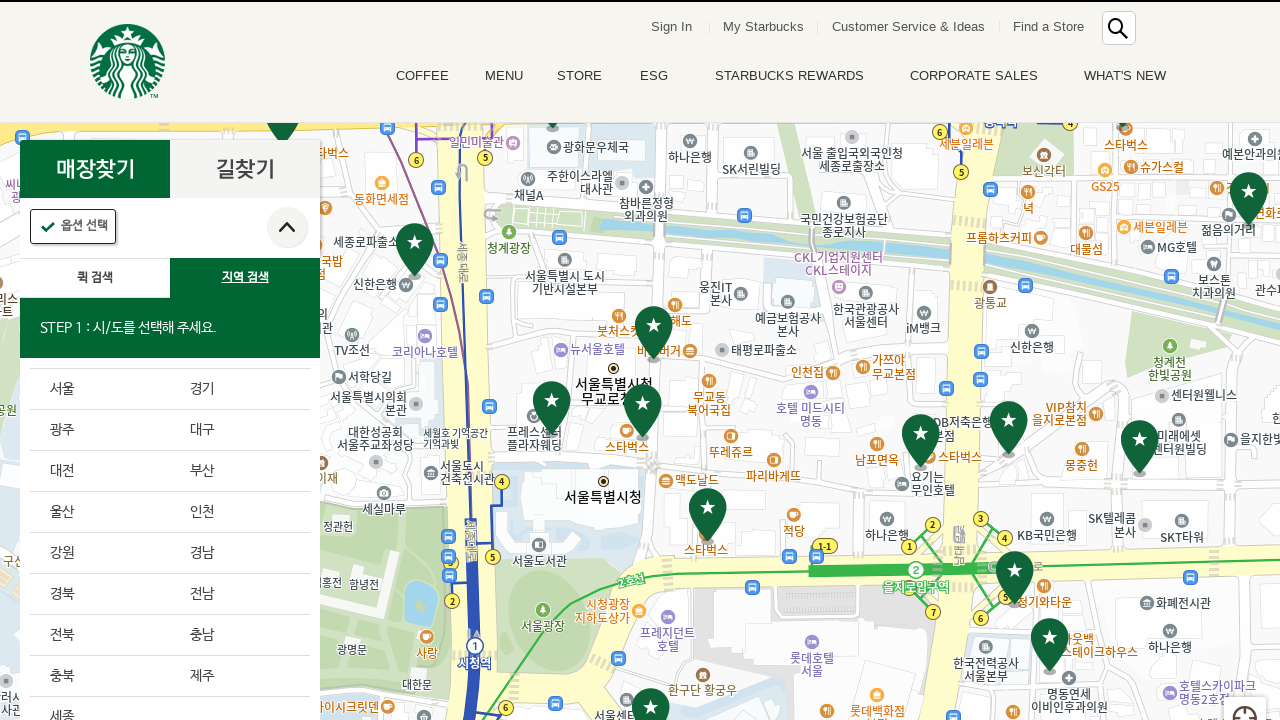

Waited 2 seconds for location search to initialize
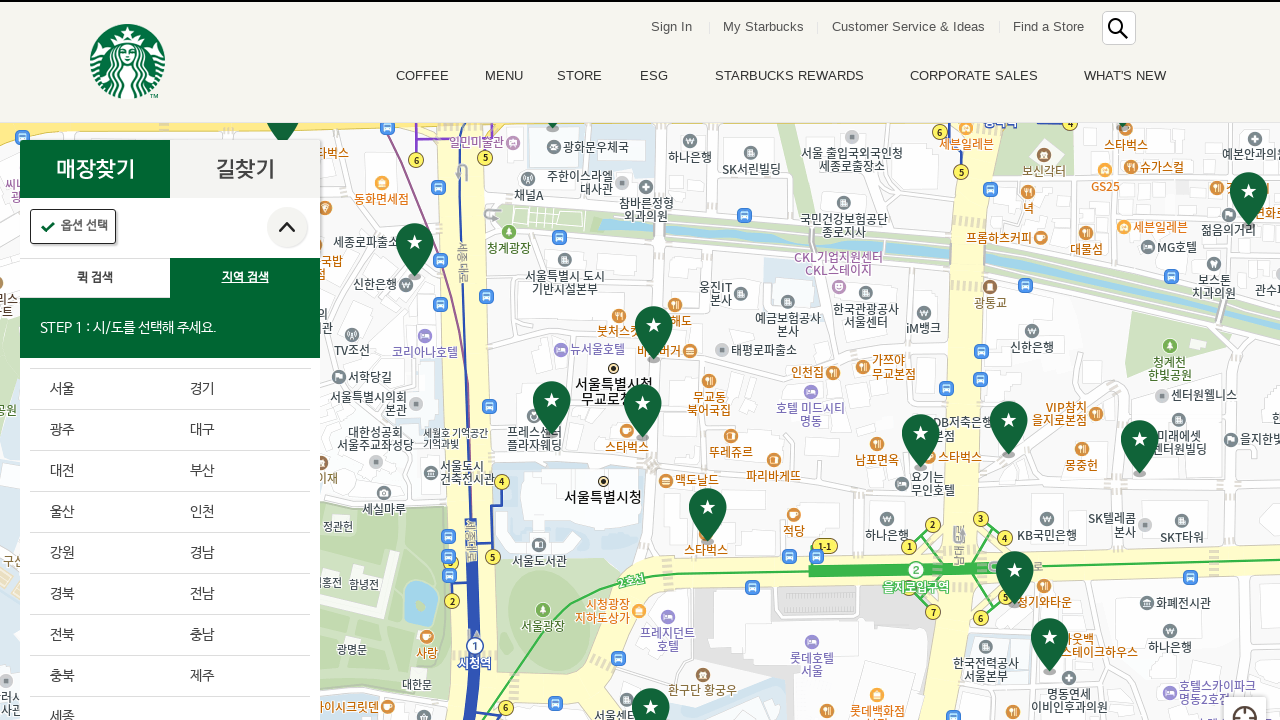

Selected Seoul from region menu at (100, 389) on div.loca_step1_cont > ul > li:nth-child(1) > a
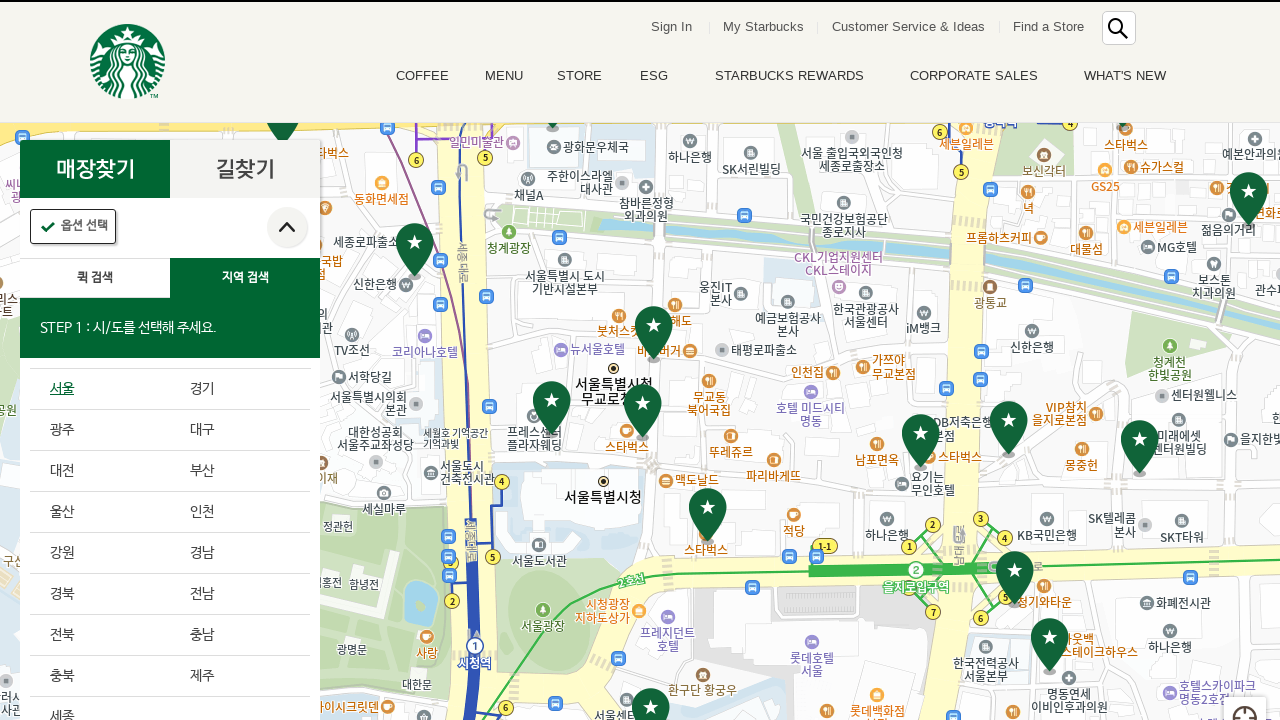

Waited 2 seconds for Seoul to load
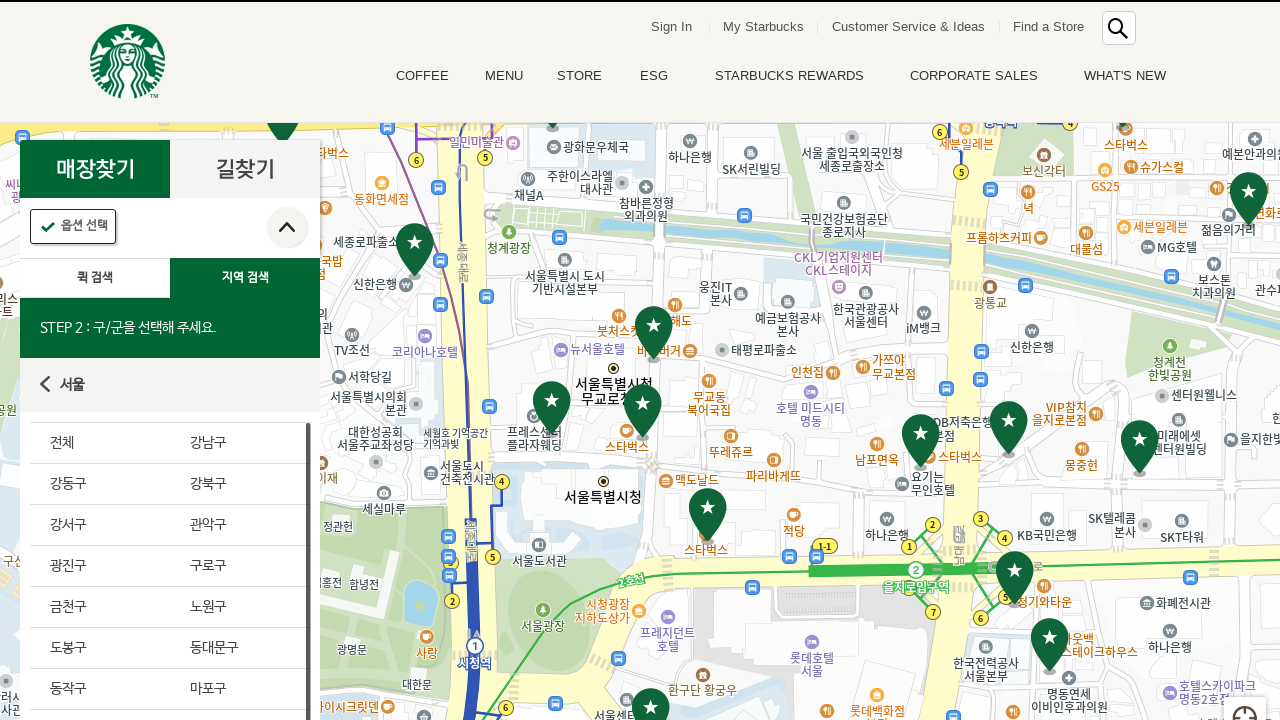

Selected first district from Seoul district menu at (100, 443) on #mCSB_2_container > ul > li:nth-child(1) > a
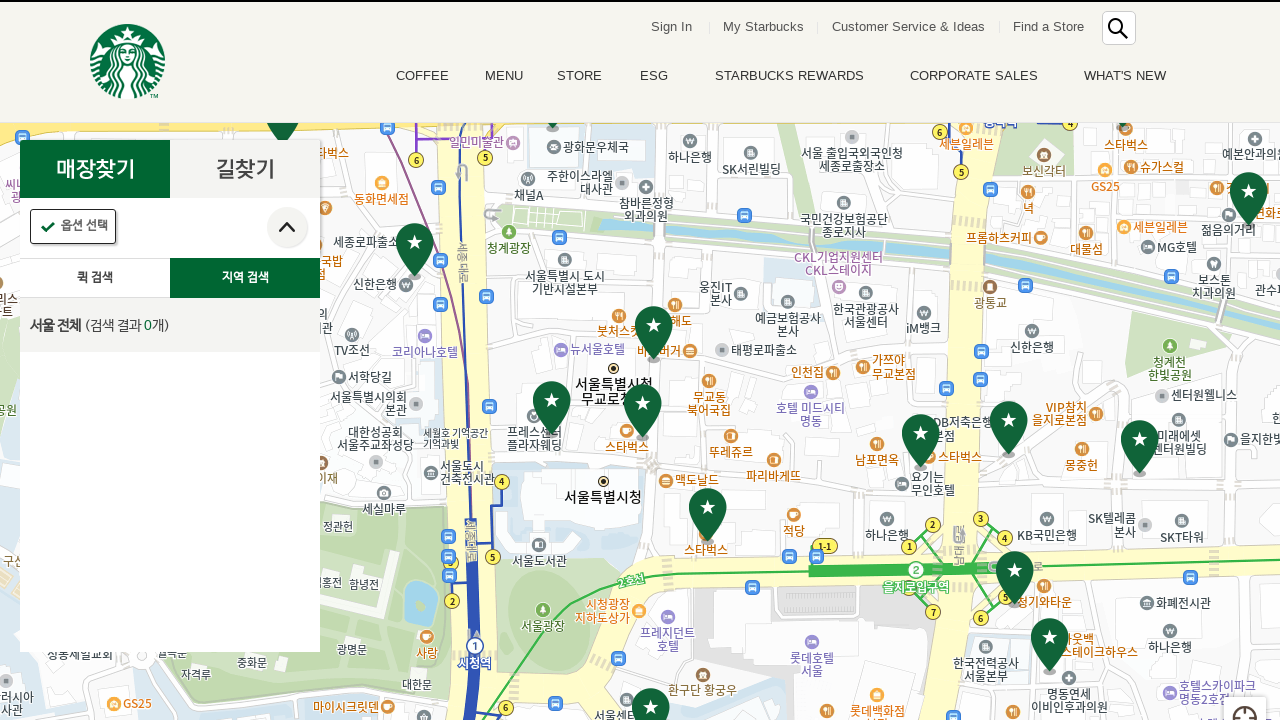

Waited 2 seconds for district to load
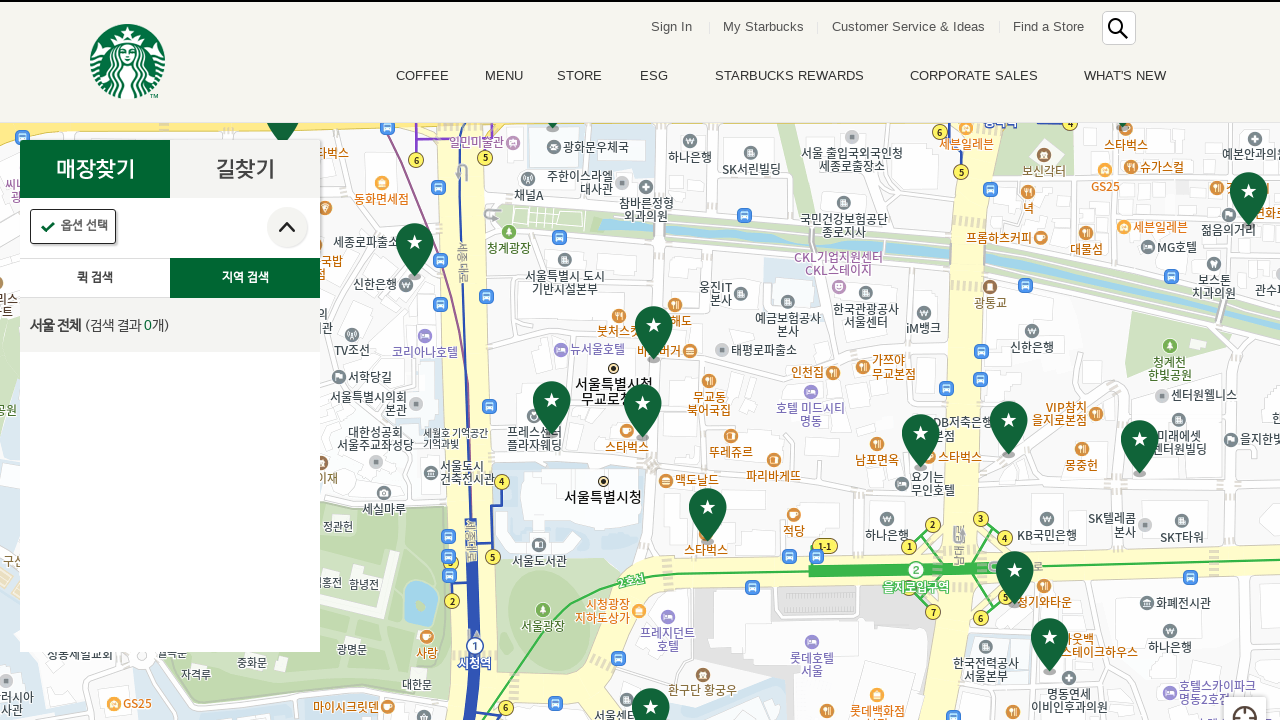

Store list loaded successfully
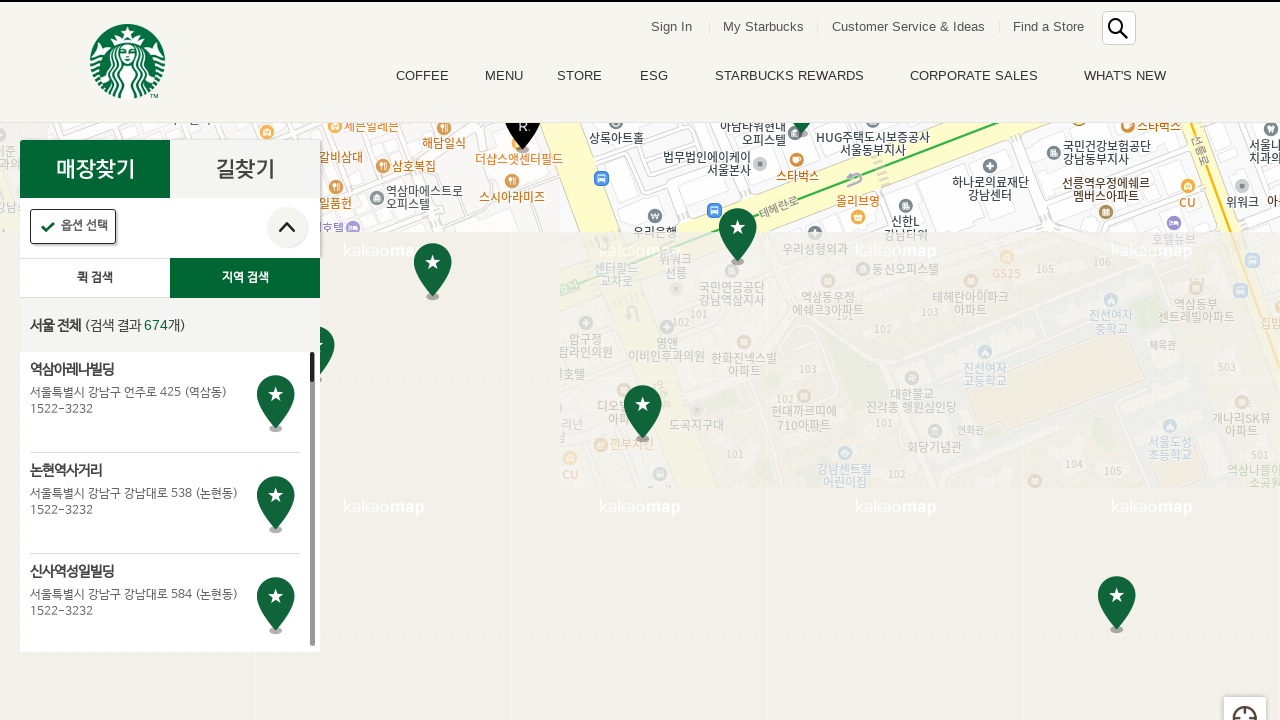

Retrieved 674 store elements from the list
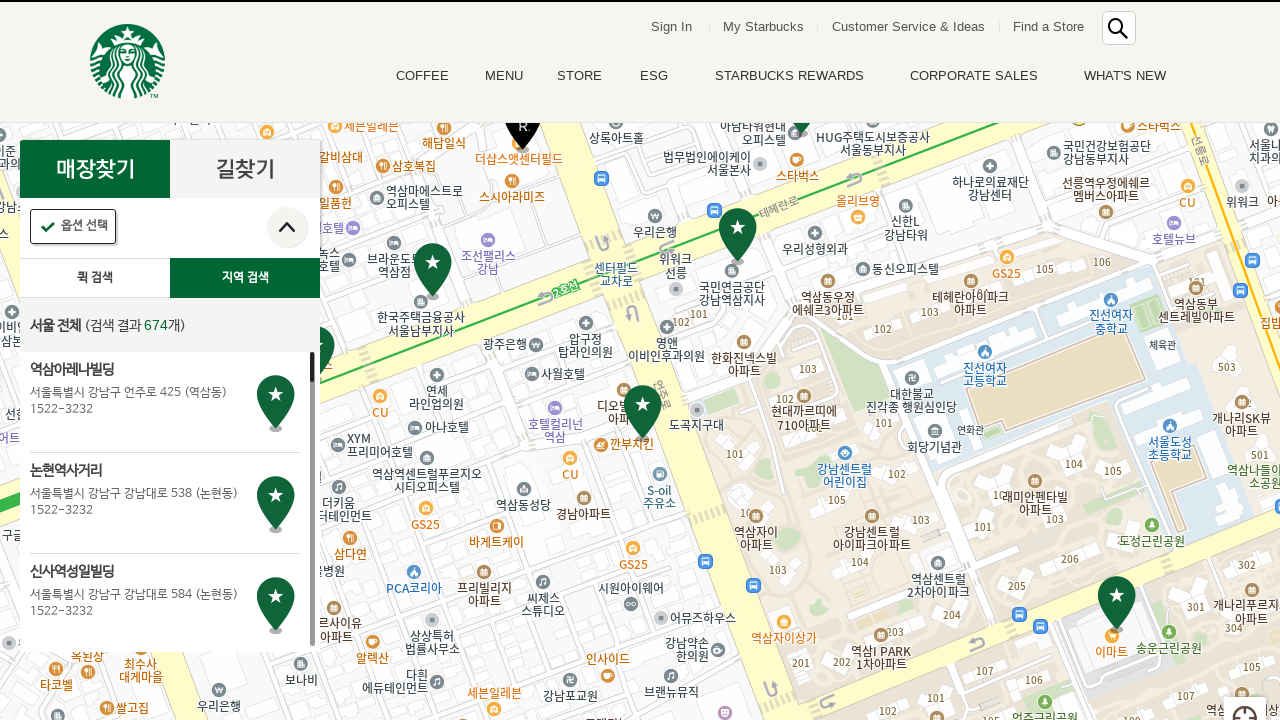

Verified store name element exists for store 0
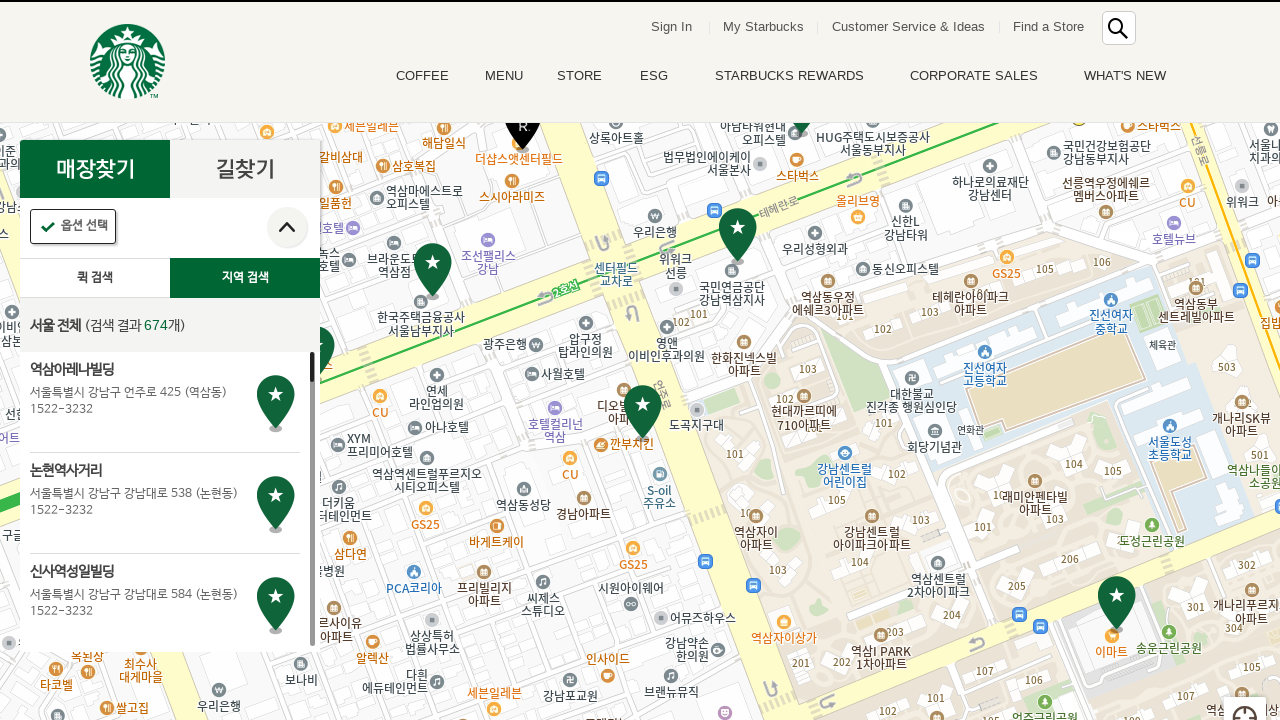

Verified store info element exists for store 0
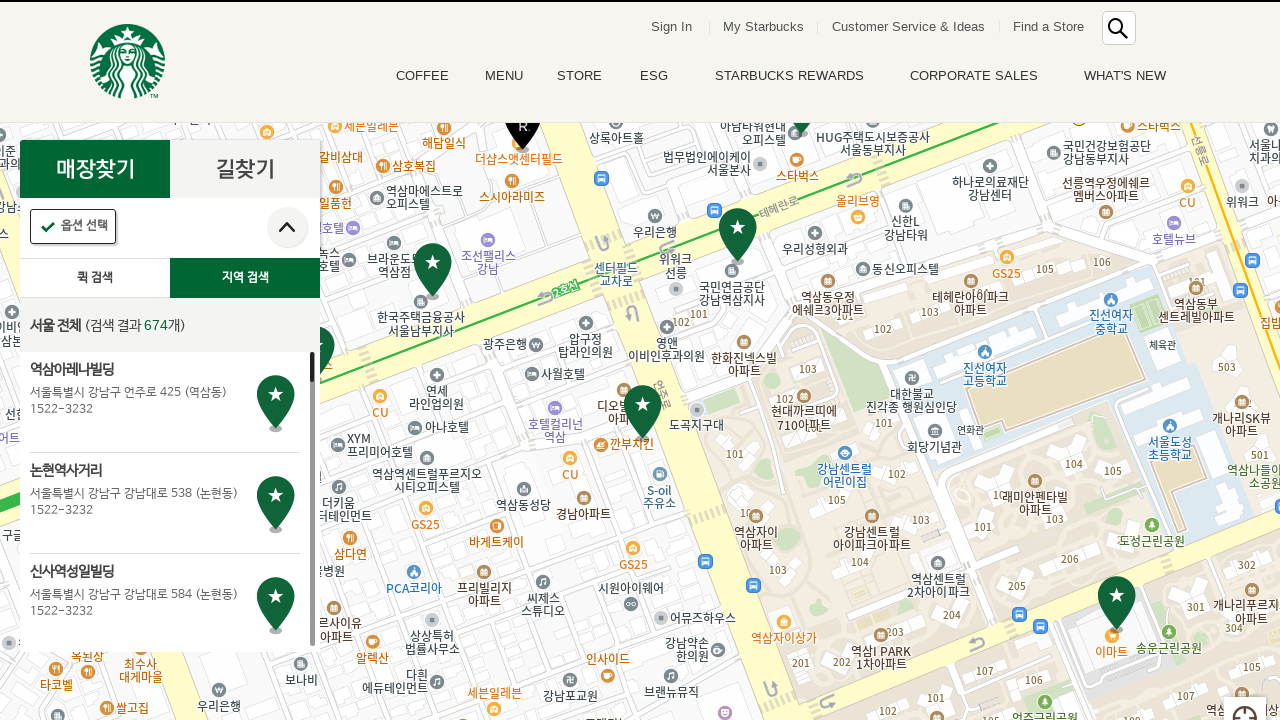

Verified store name element exists for store 1
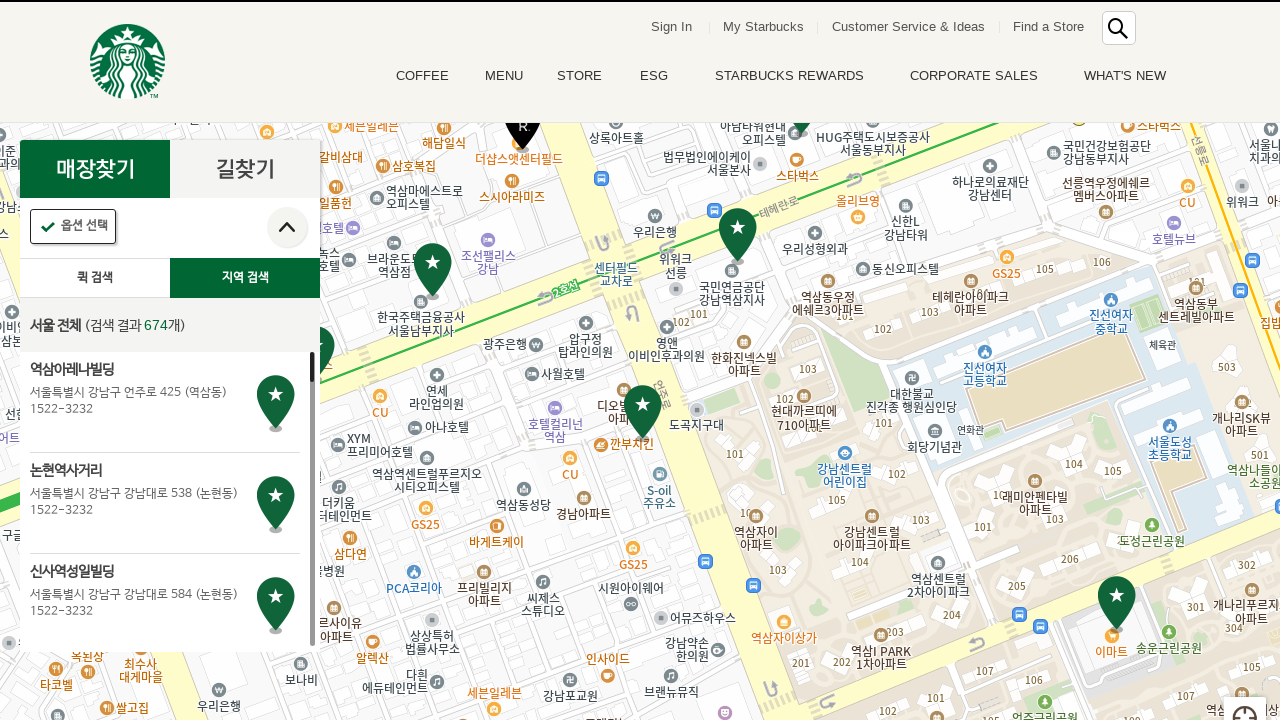

Verified store info element exists for store 1
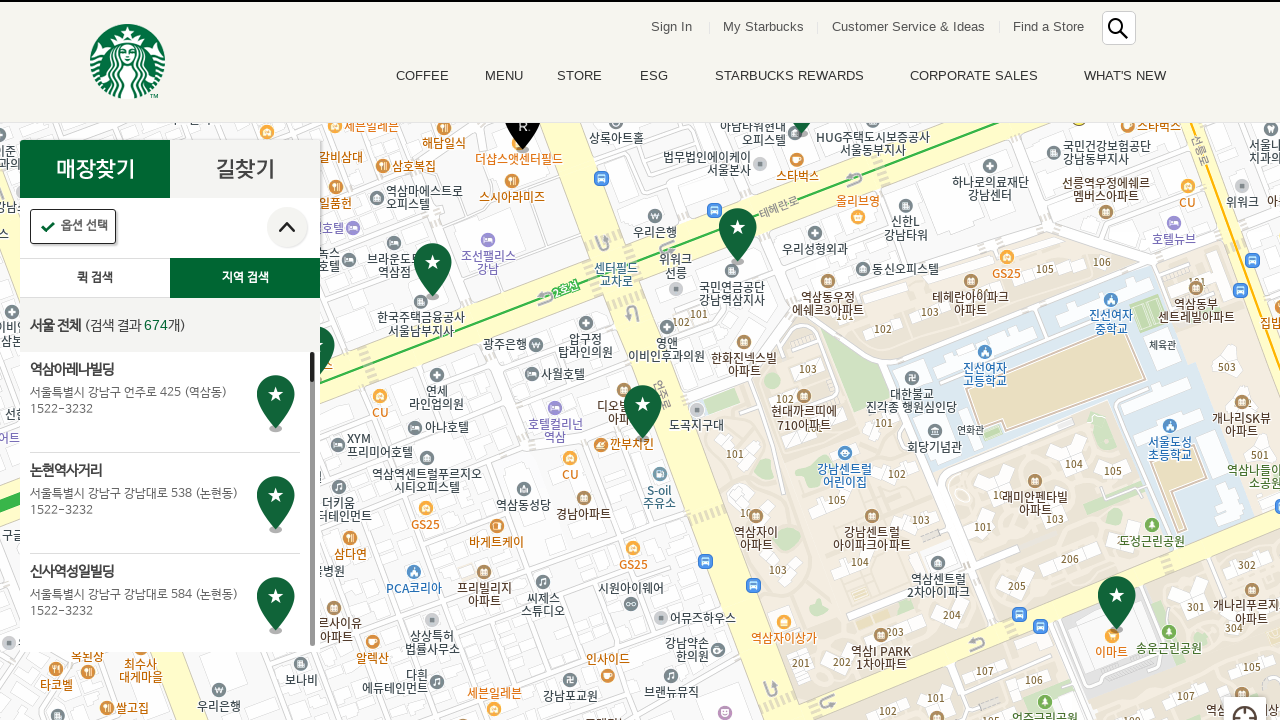

Verified store name element exists for store 2
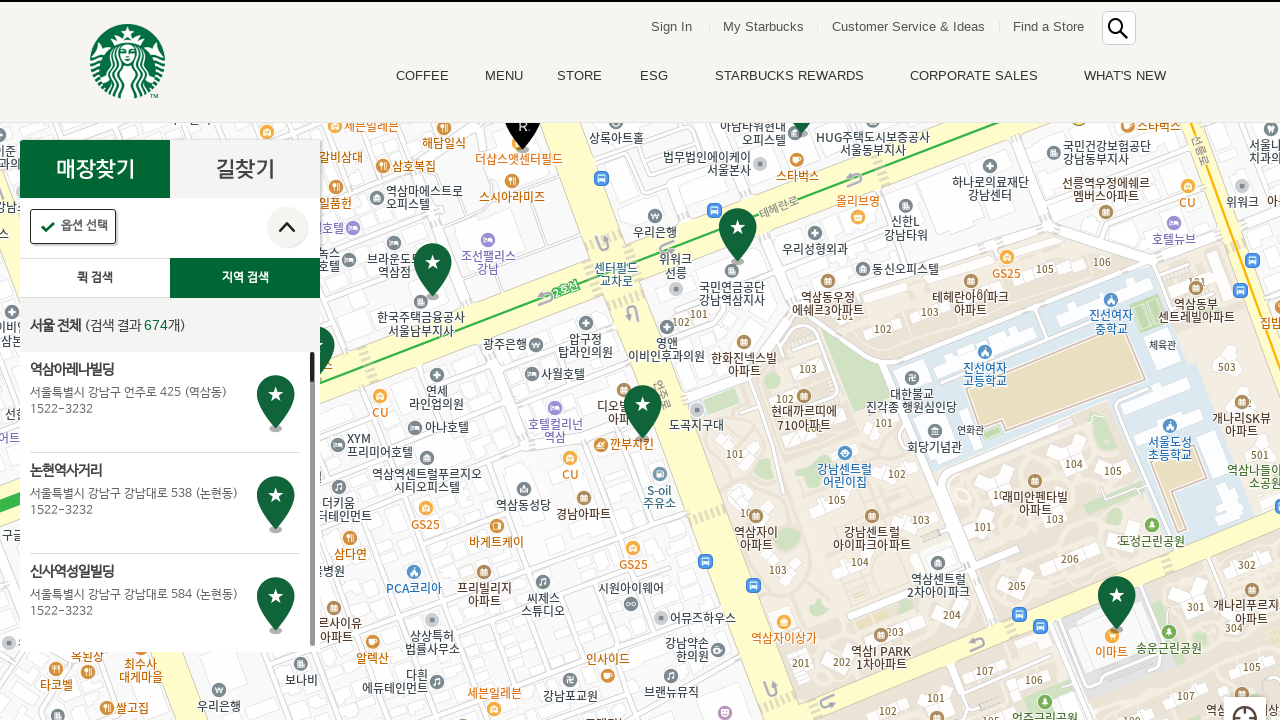

Verified store info element exists for store 2
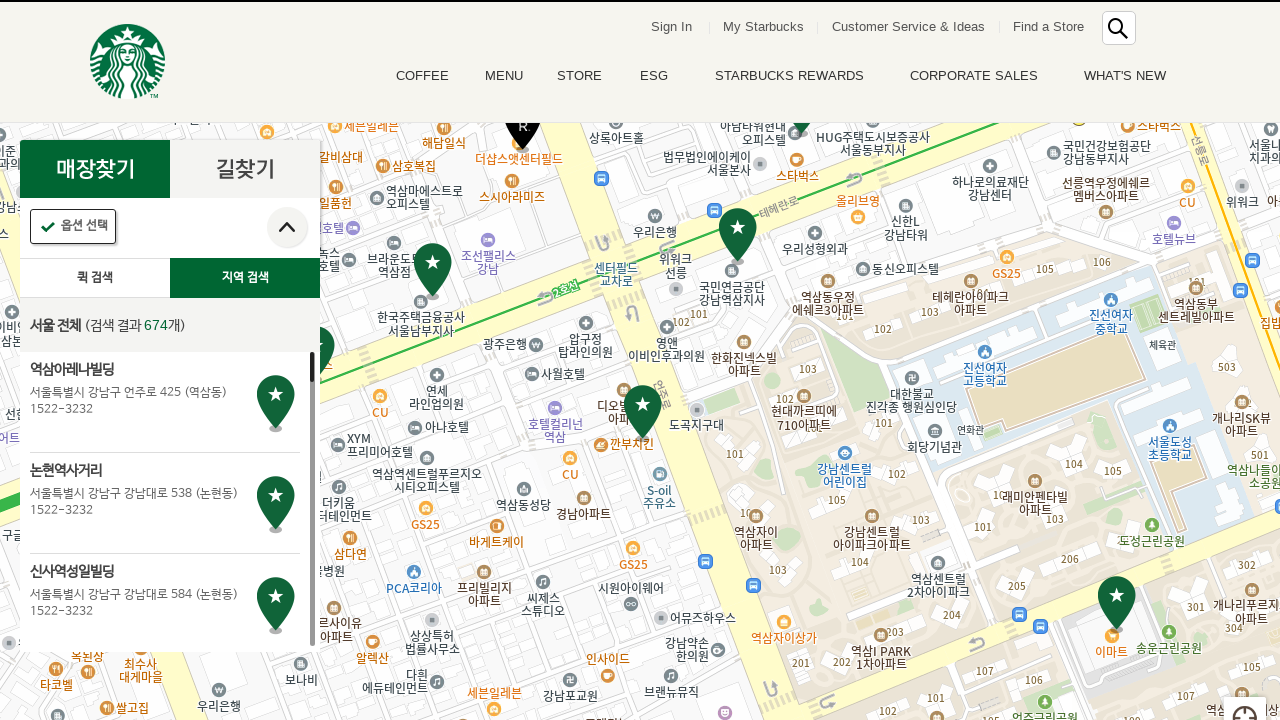

Scrolled store 3 into view
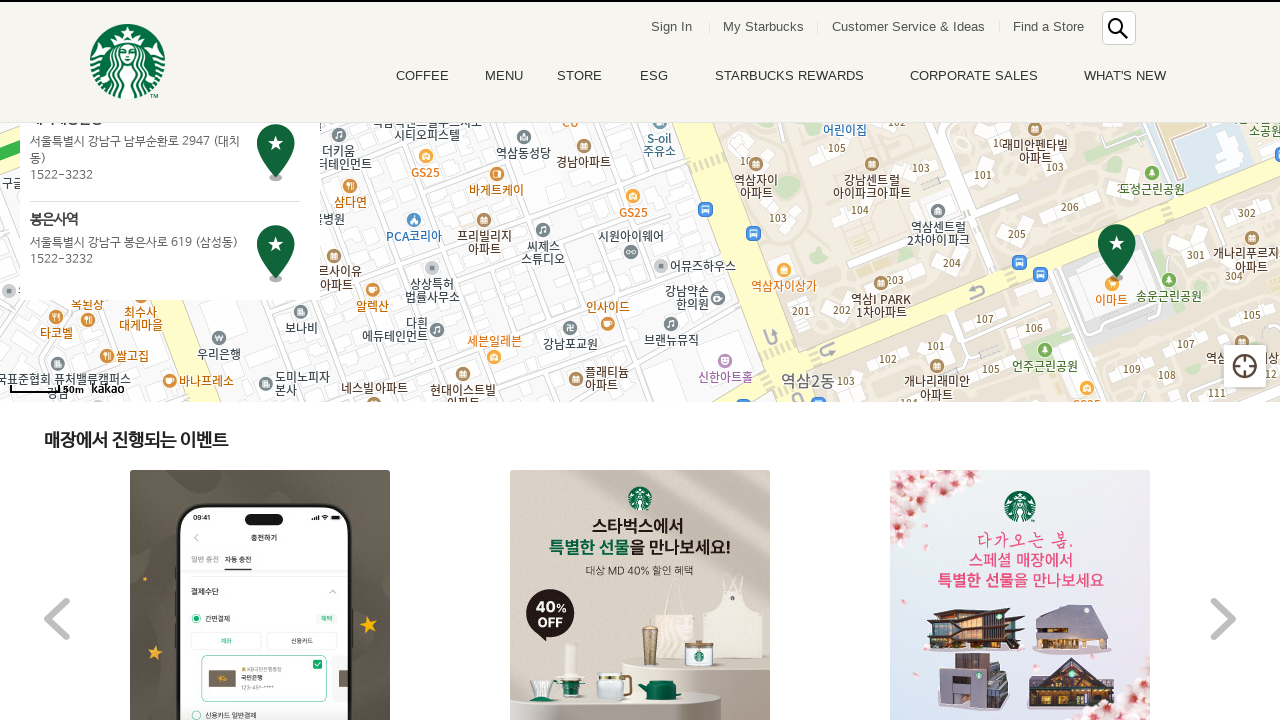

Waited 500ms after scrolling store 3
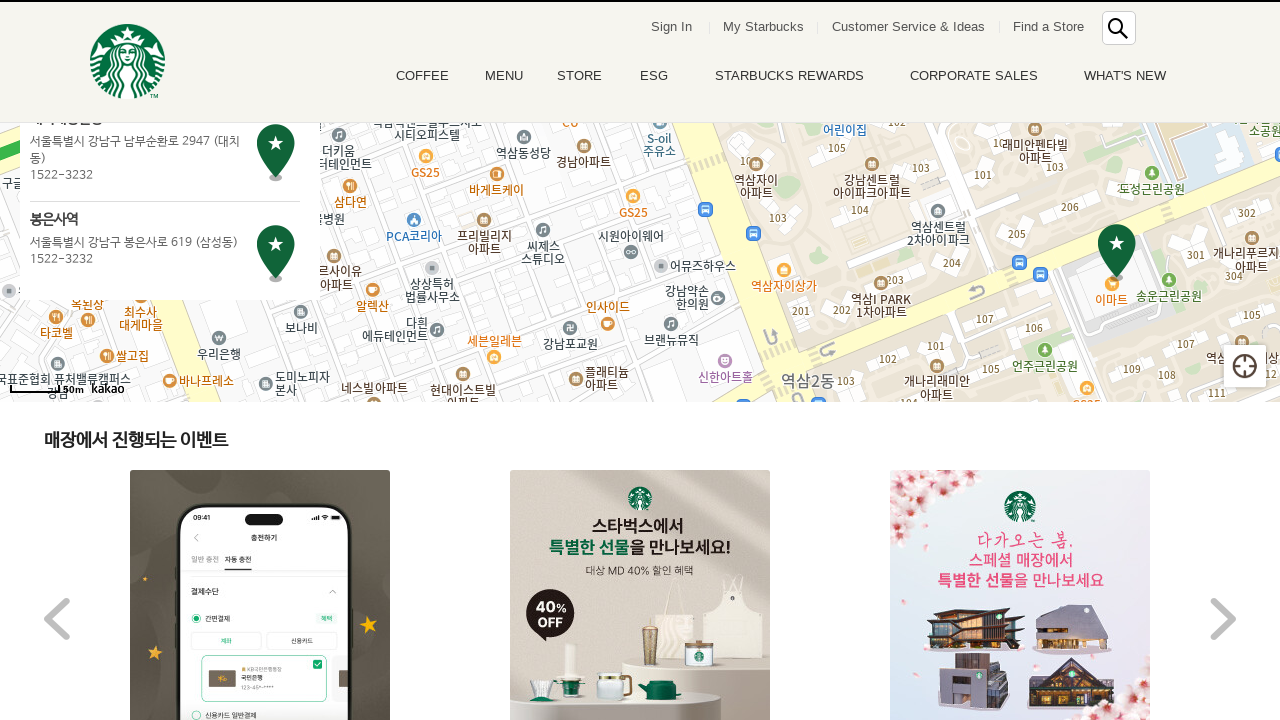

Verified store name element exists for store 3
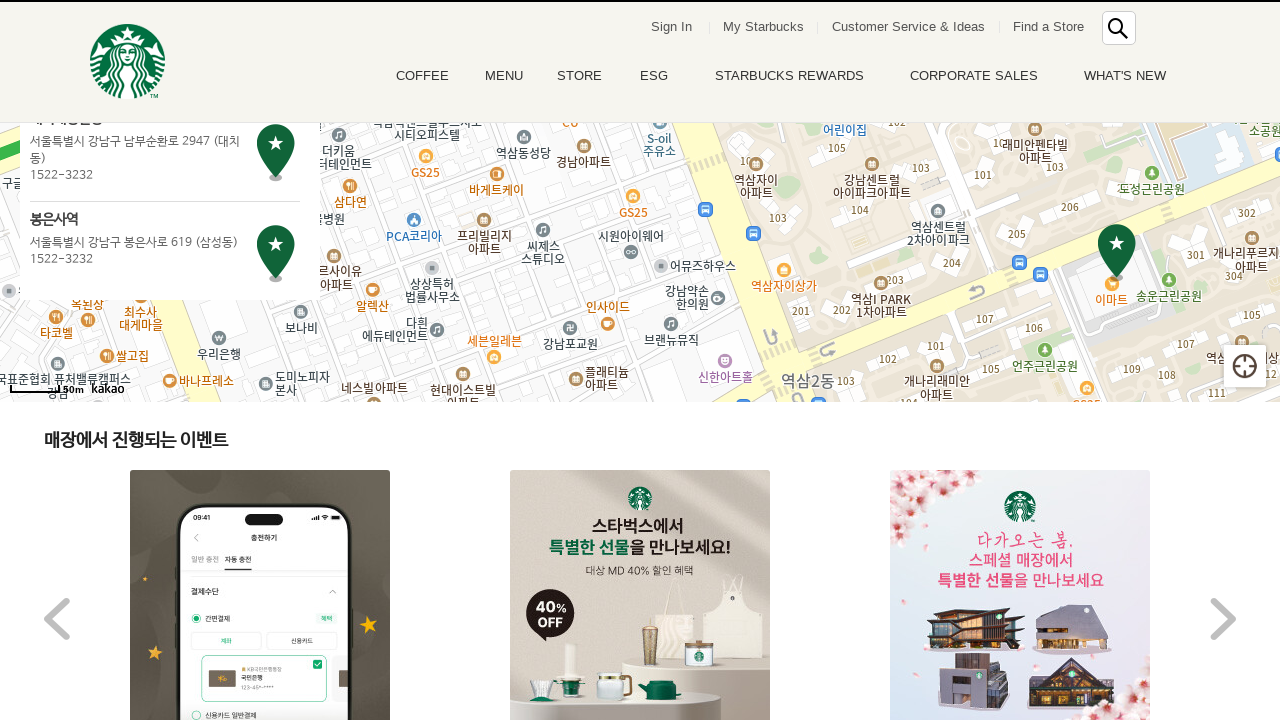

Verified store info element exists for store 3
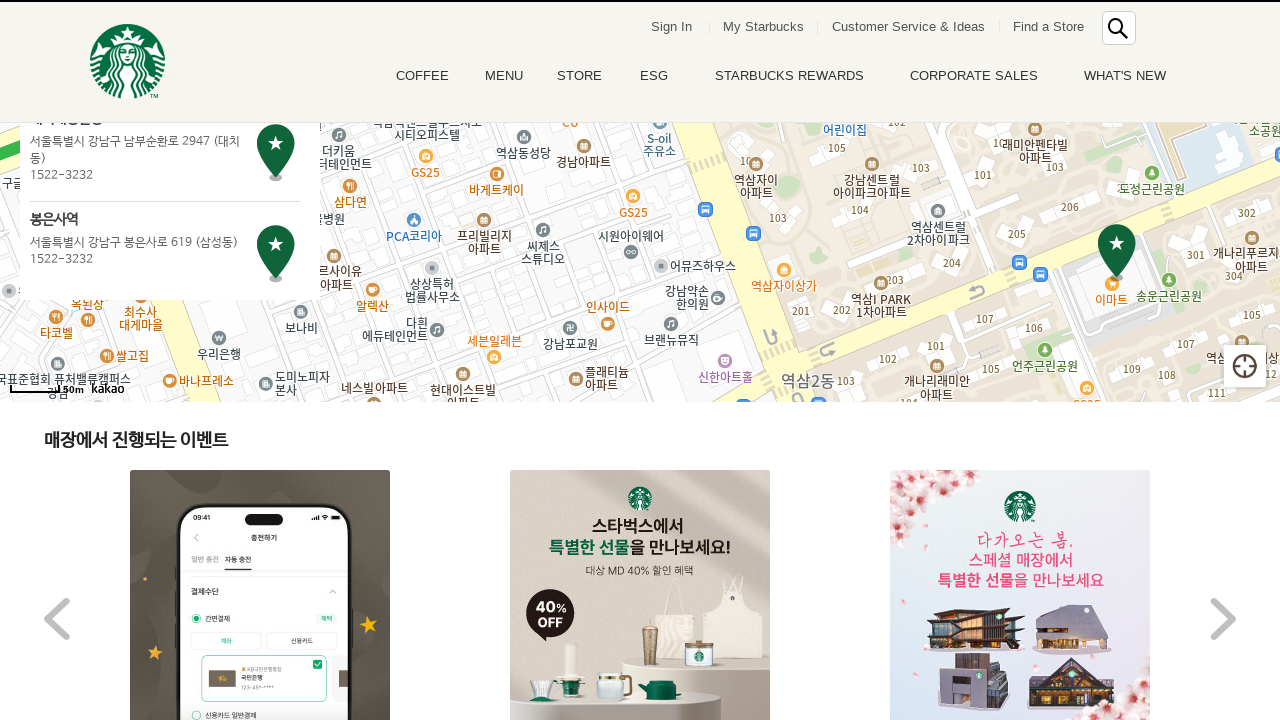

Verified store name element exists for store 4
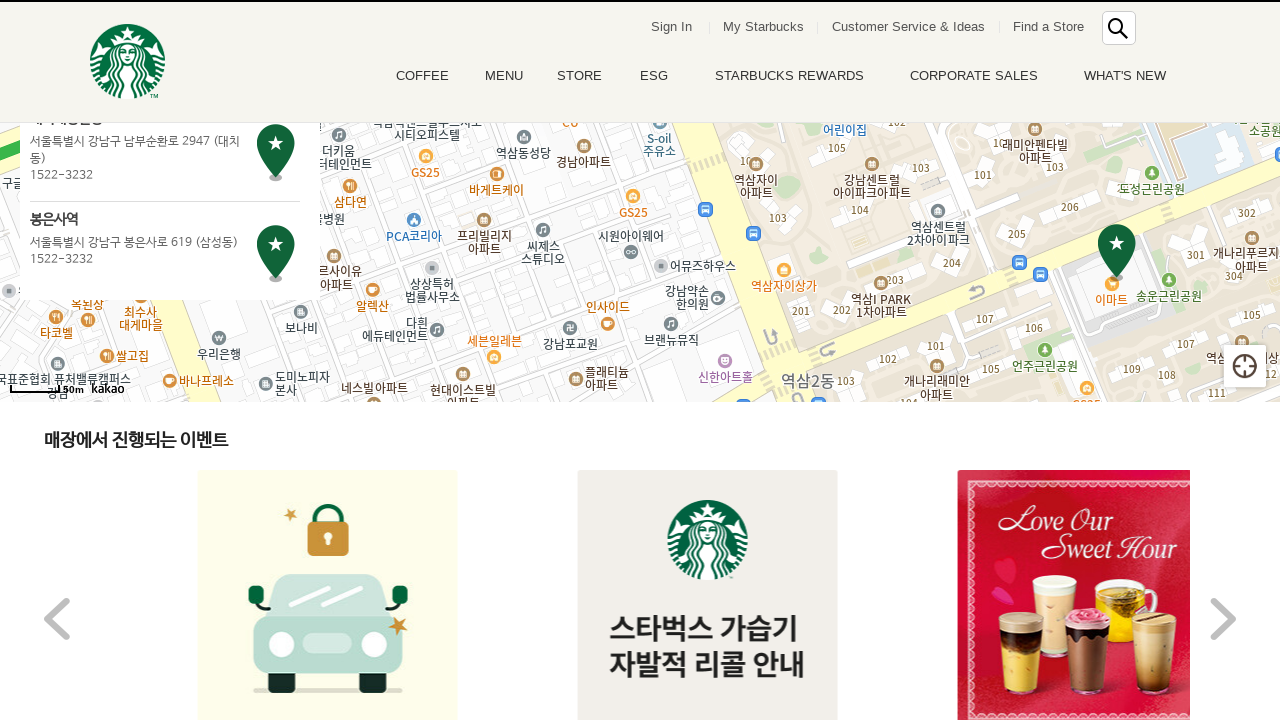

Verified store info element exists for store 4
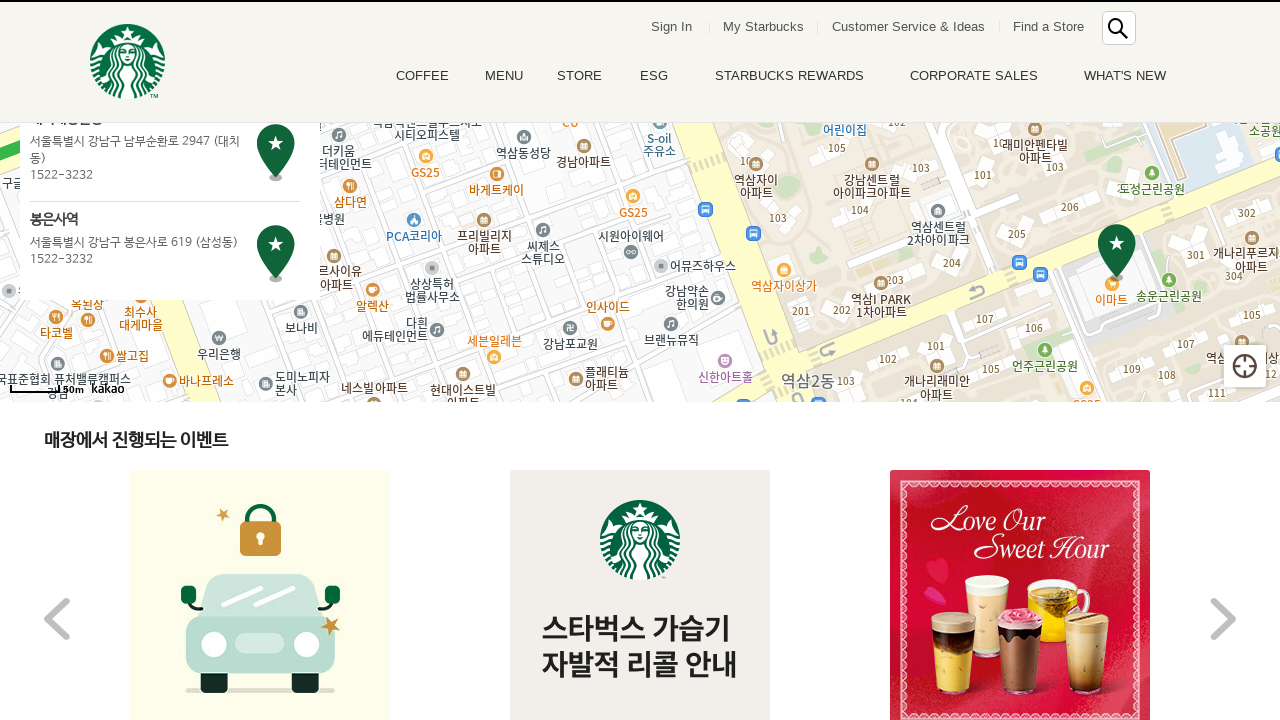

Verified store name element exists for store 5
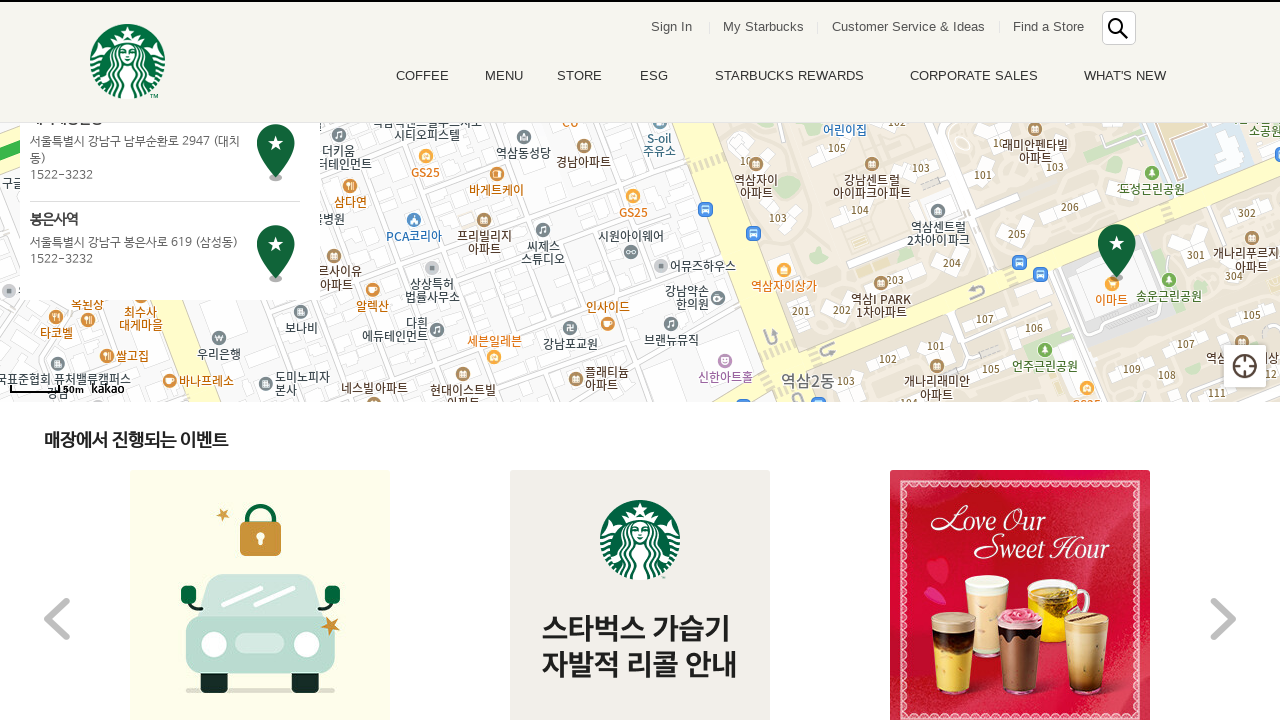

Verified store info element exists for store 5
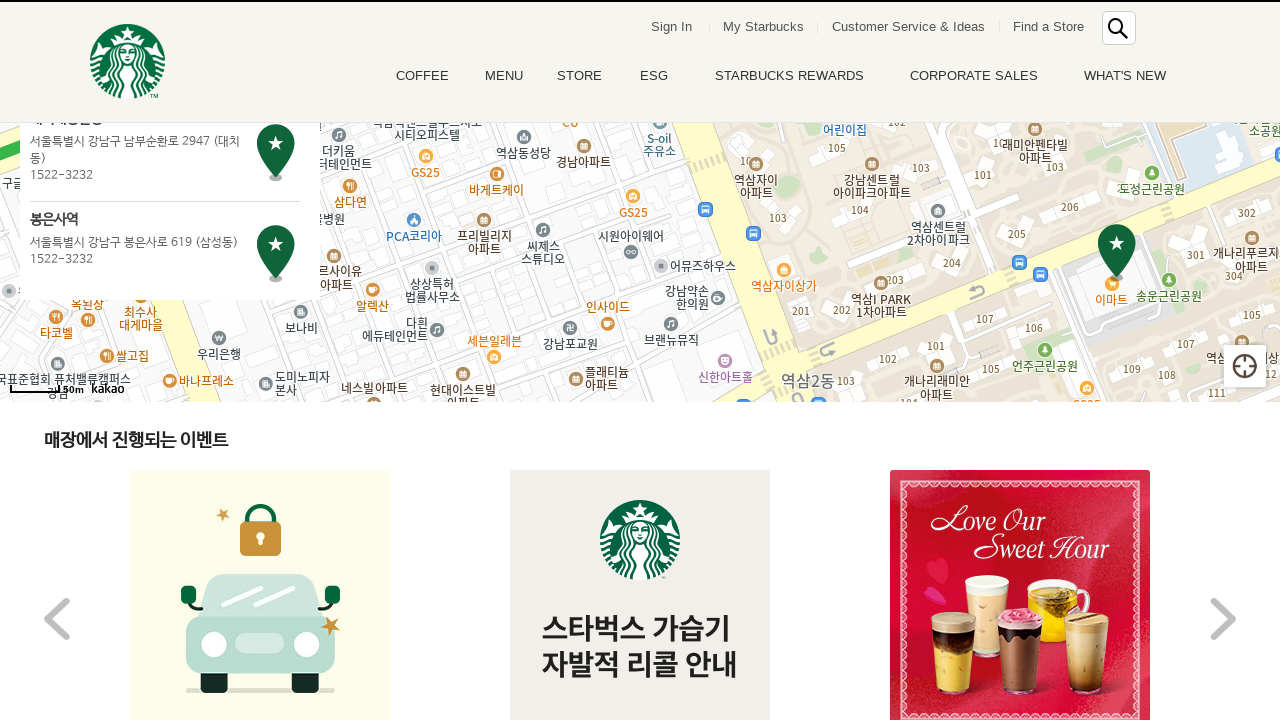

Scrolled store 6 into view
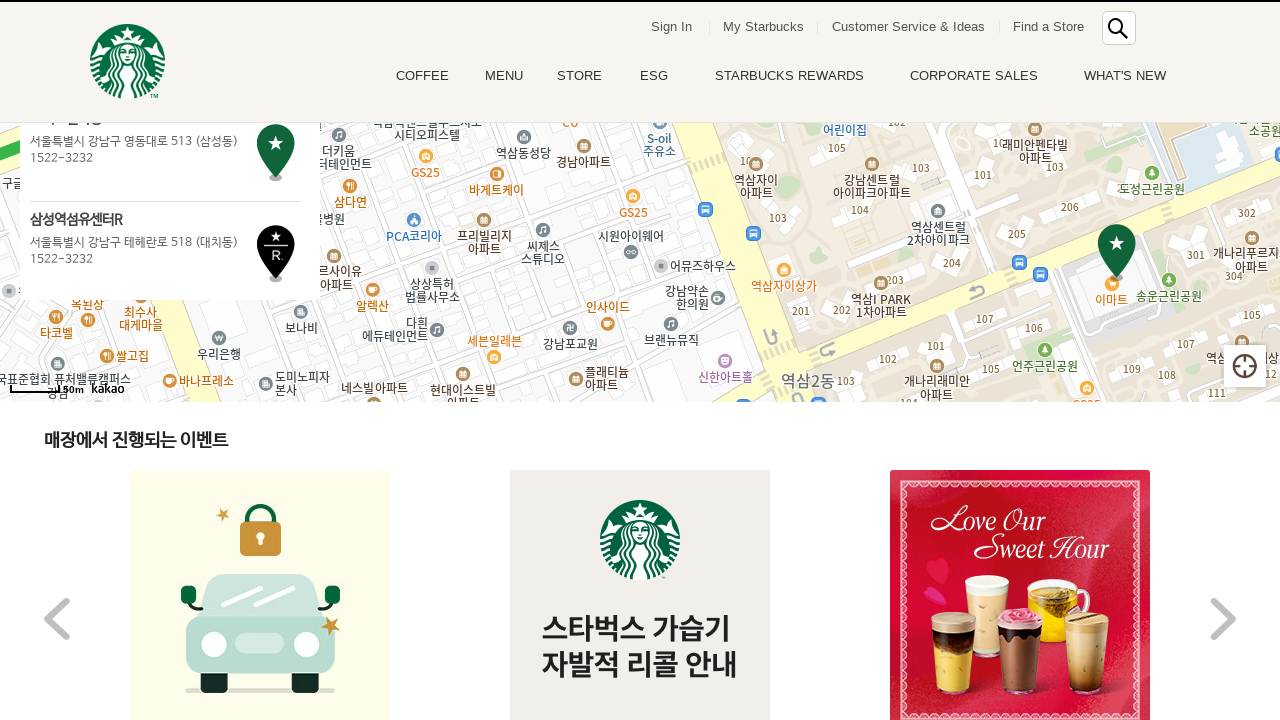

Waited 500ms after scrolling store 6
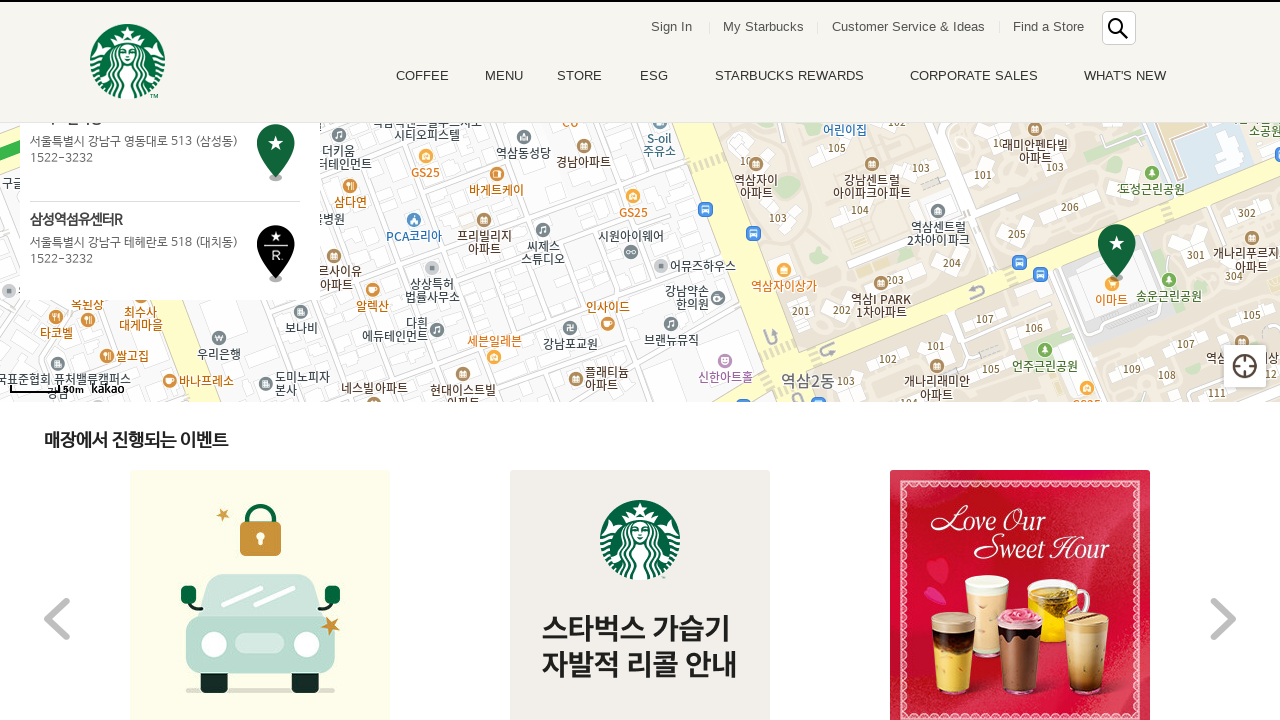

Verified store name element exists for store 6
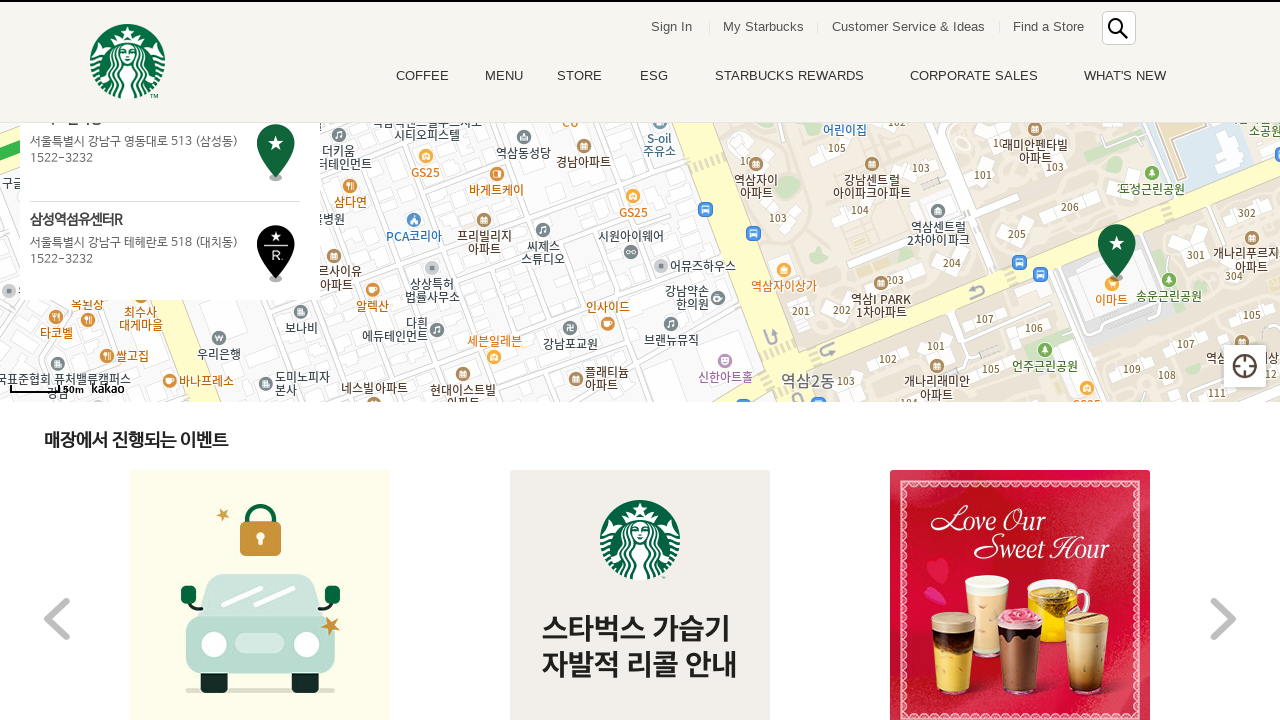

Verified store info element exists for store 6
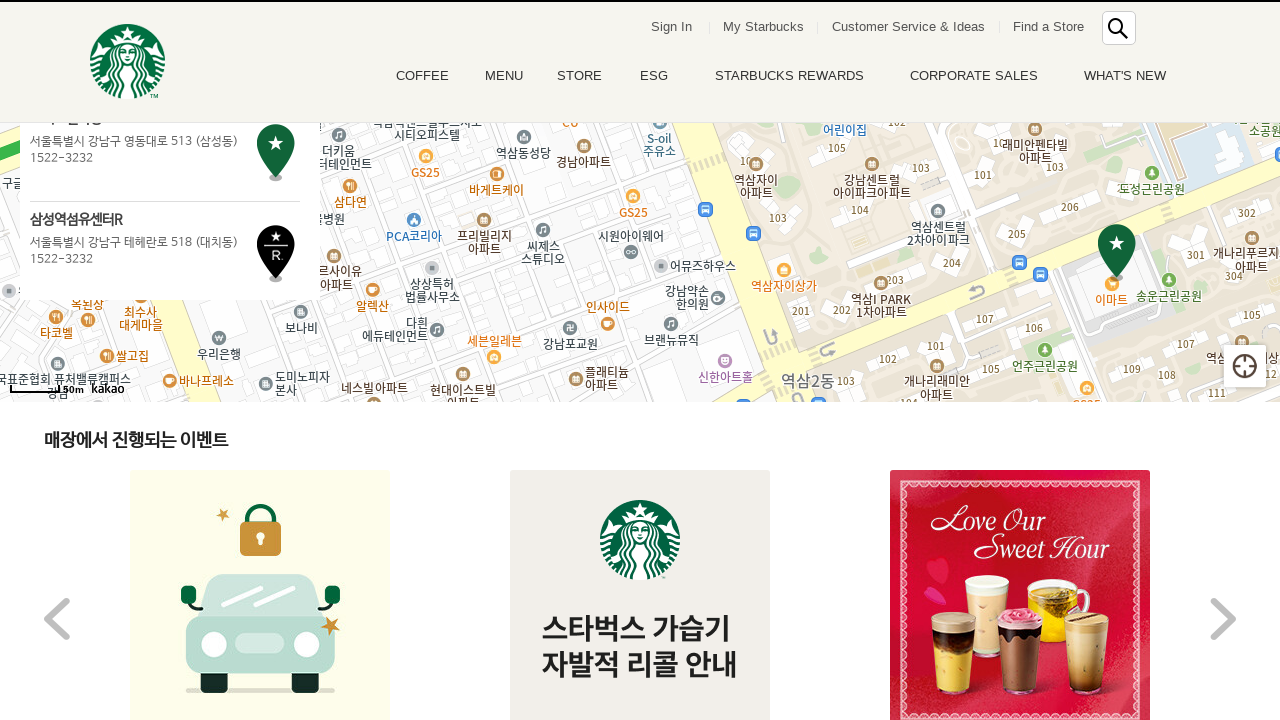

Verified store name element exists for store 7
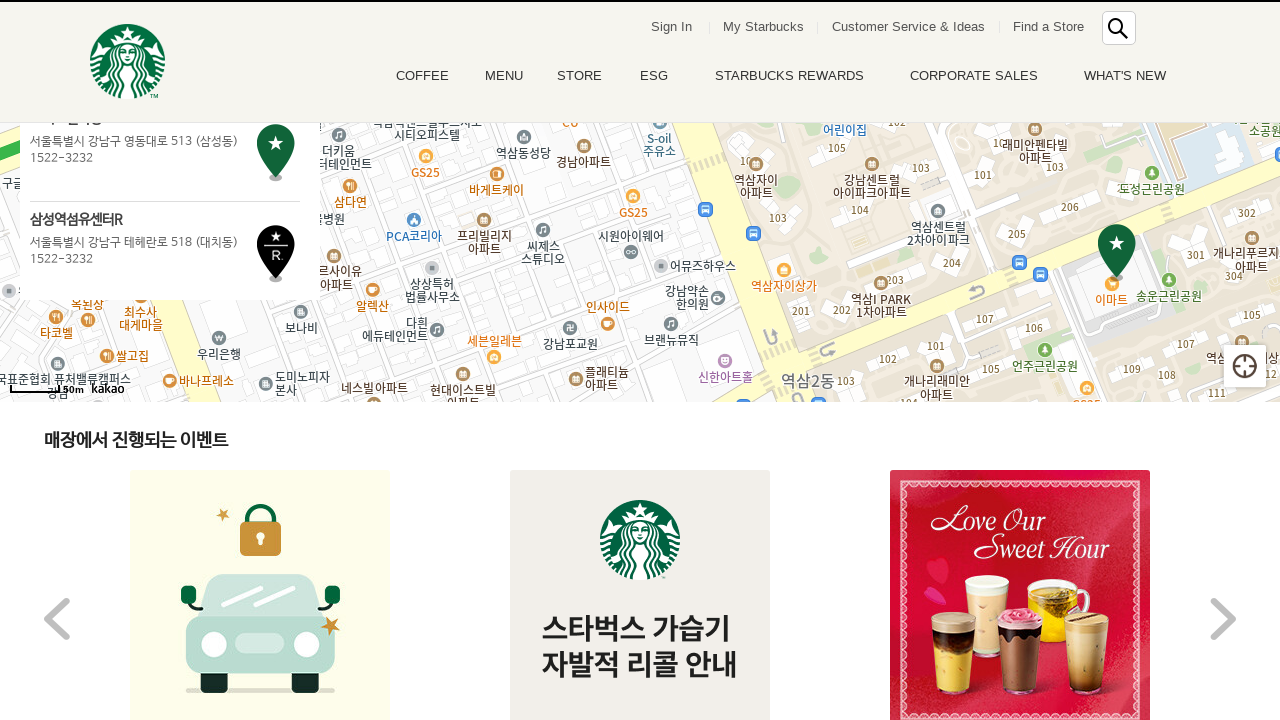

Verified store info element exists for store 7
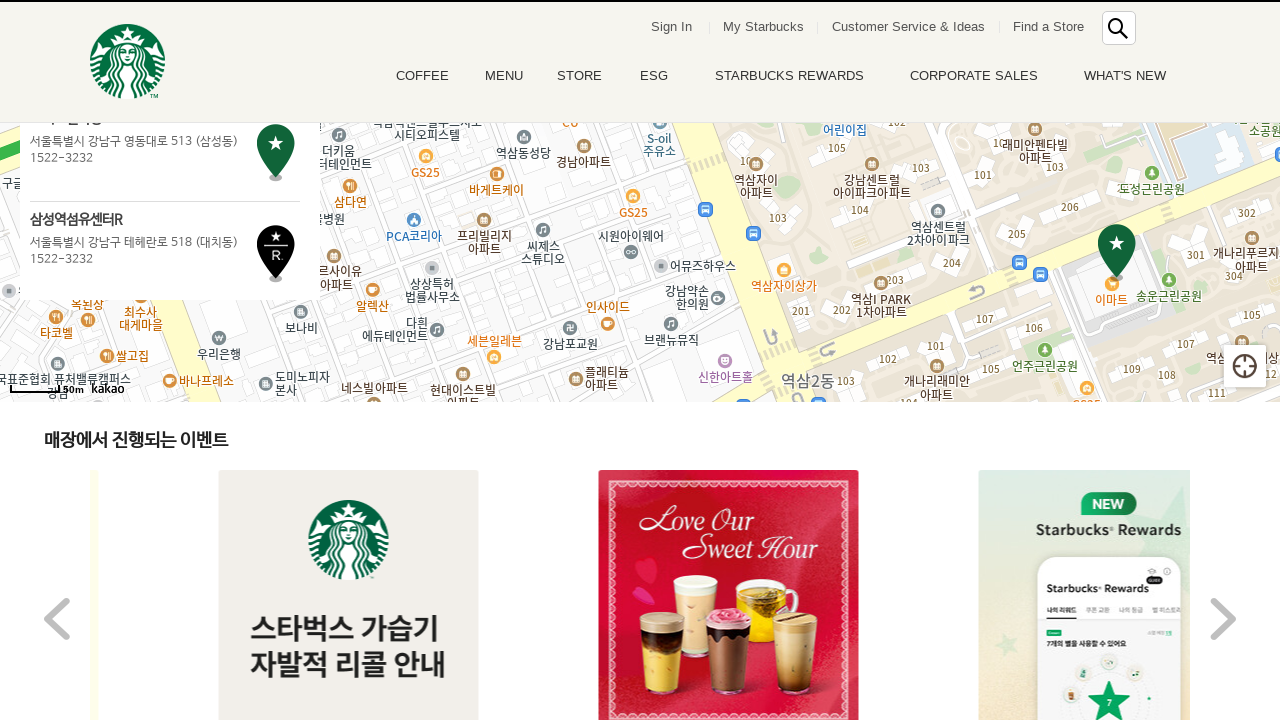

Verified store name element exists for store 8
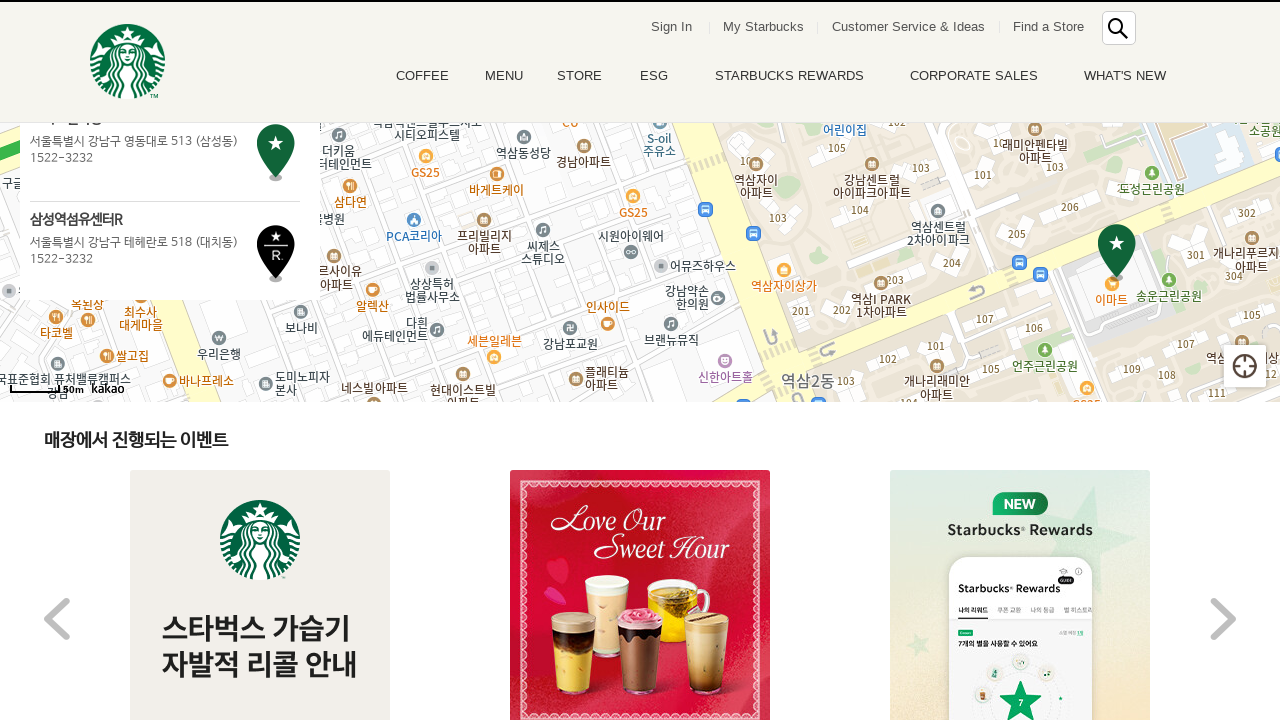

Verified store info element exists for store 8
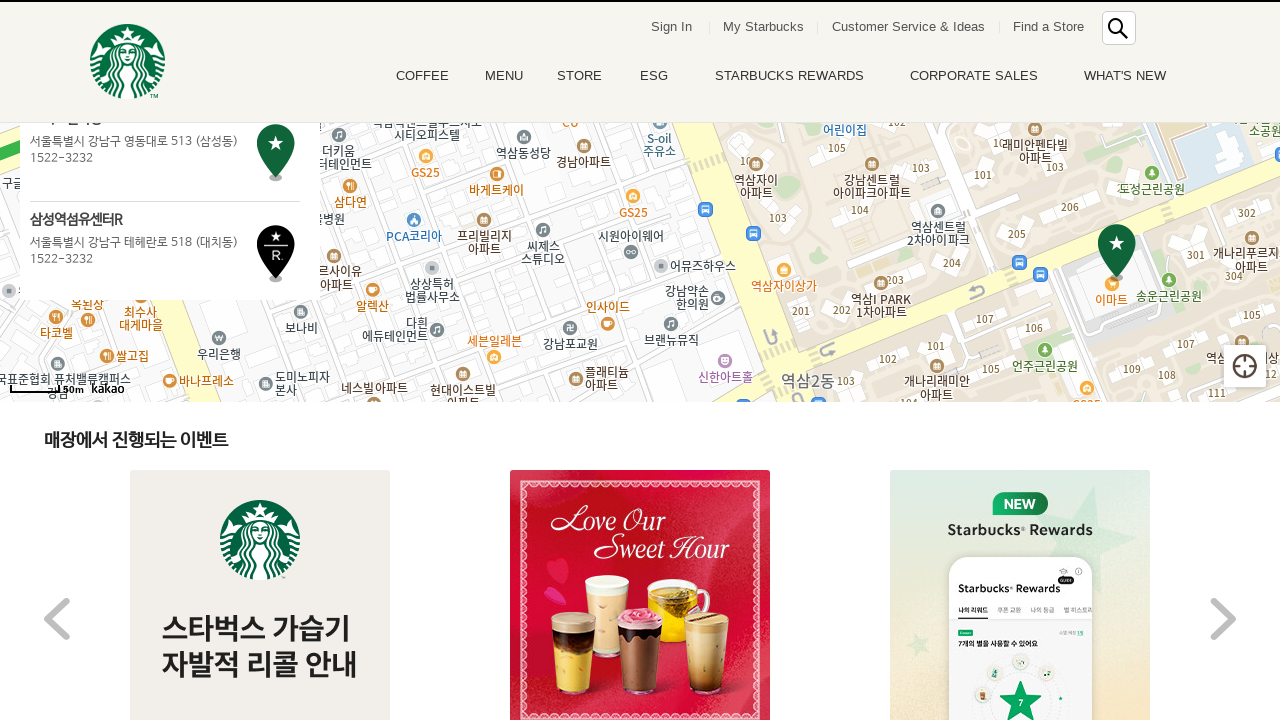

Scrolled store 9 into view
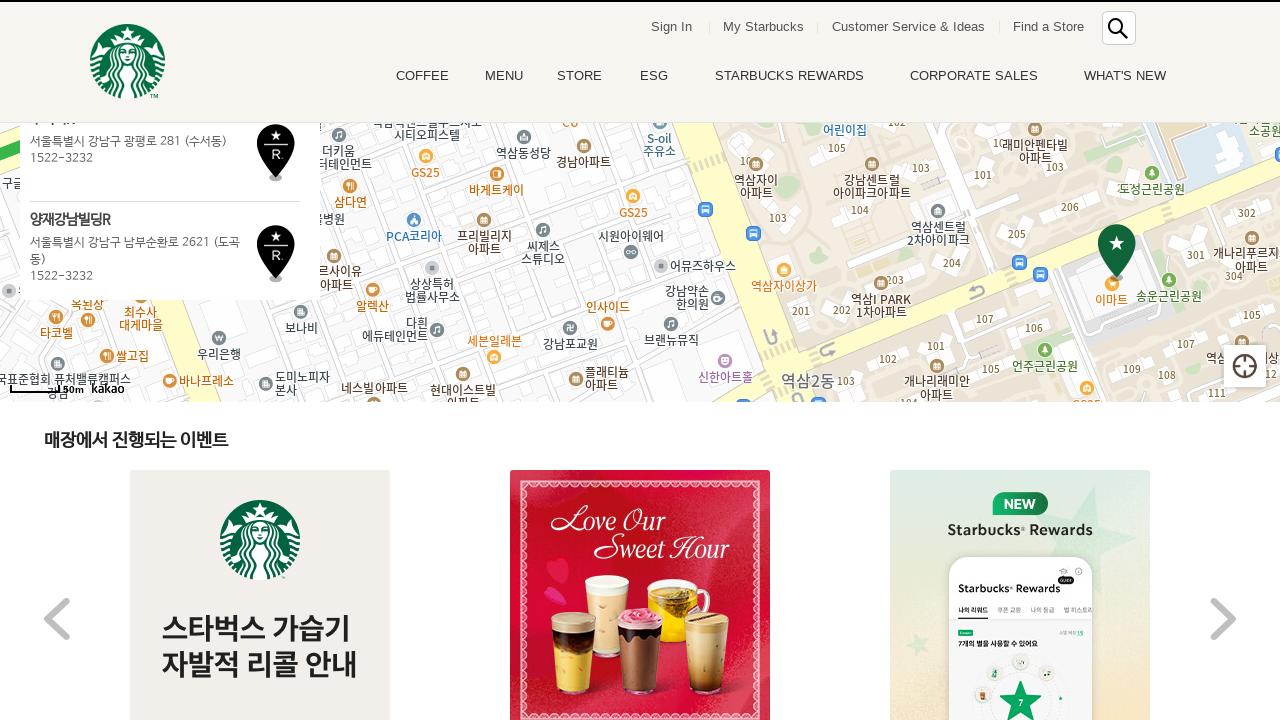

Waited 500ms after scrolling store 9
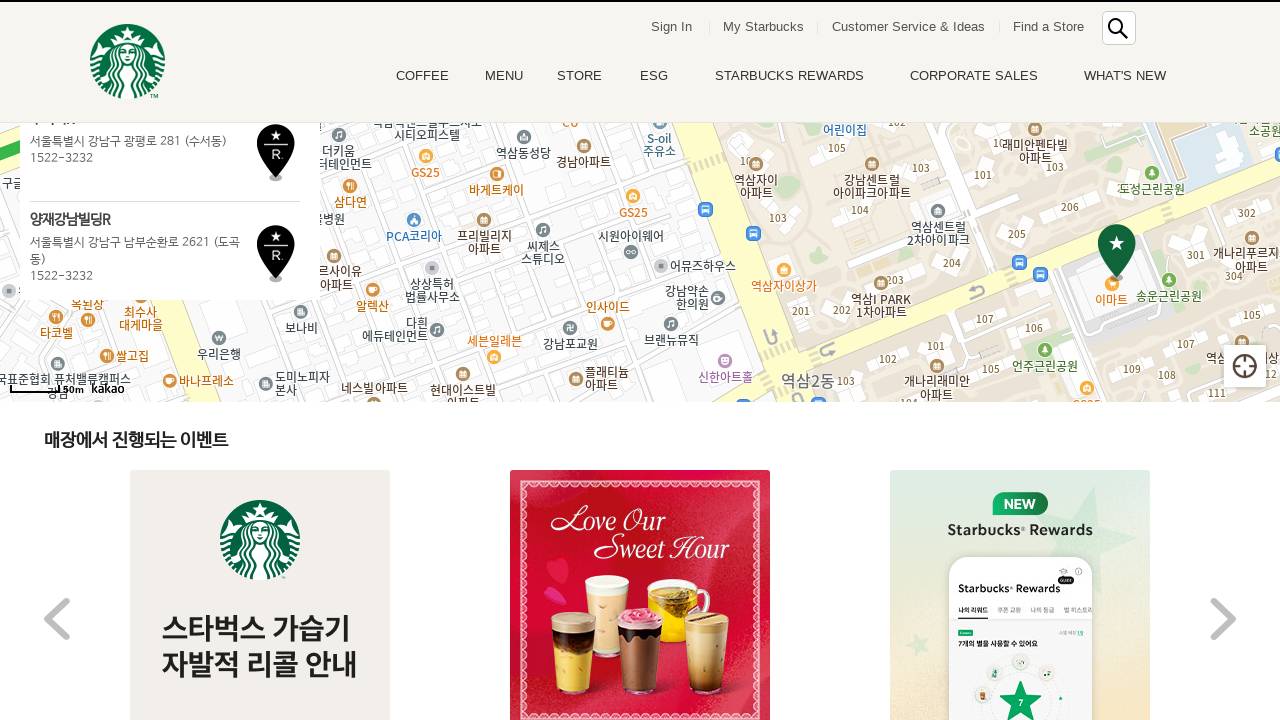

Verified store name element exists for store 9
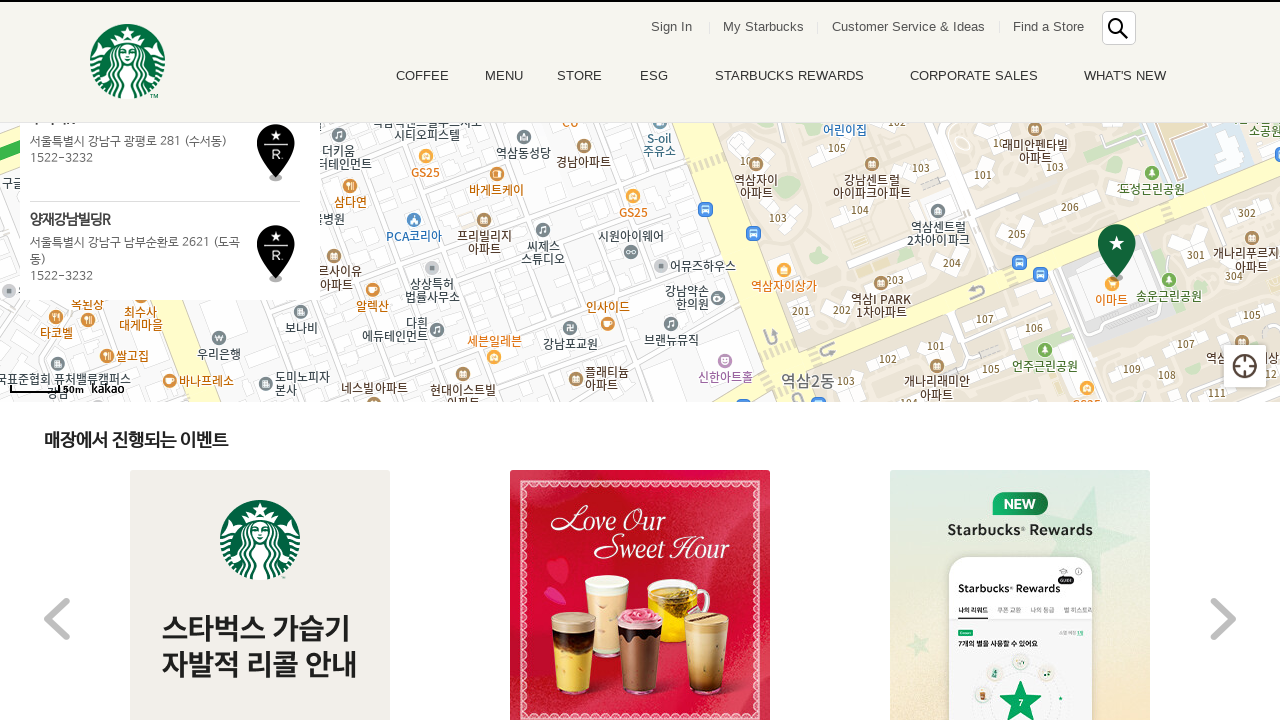

Verified store info element exists for store 9
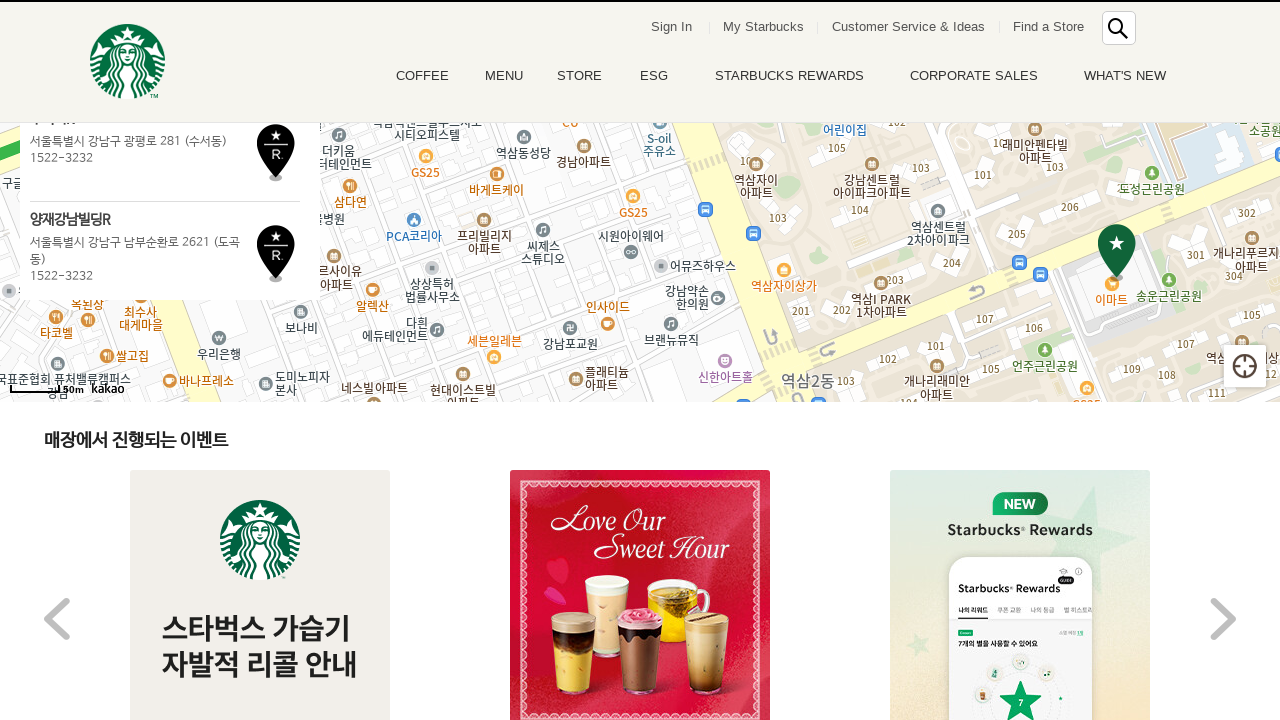

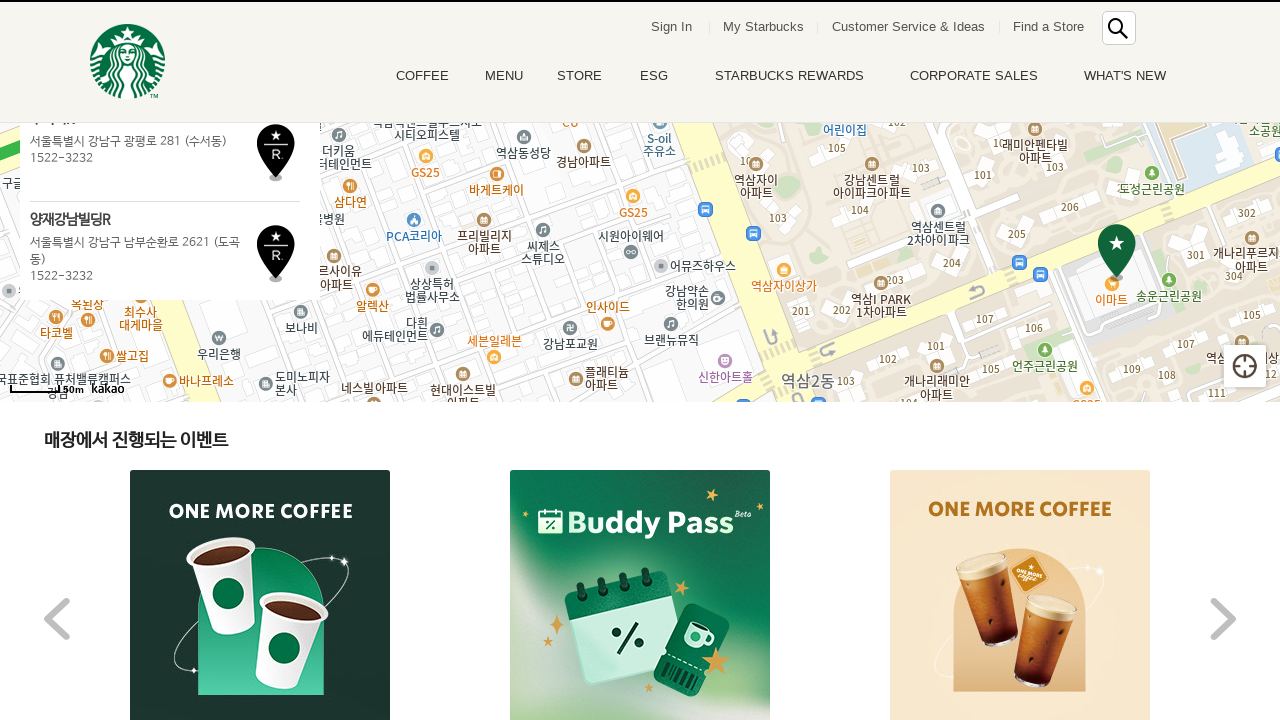